Tests login with invalid password and verifies the error message displayed

Starting URL: http://the-internet.herokuapp.com/login

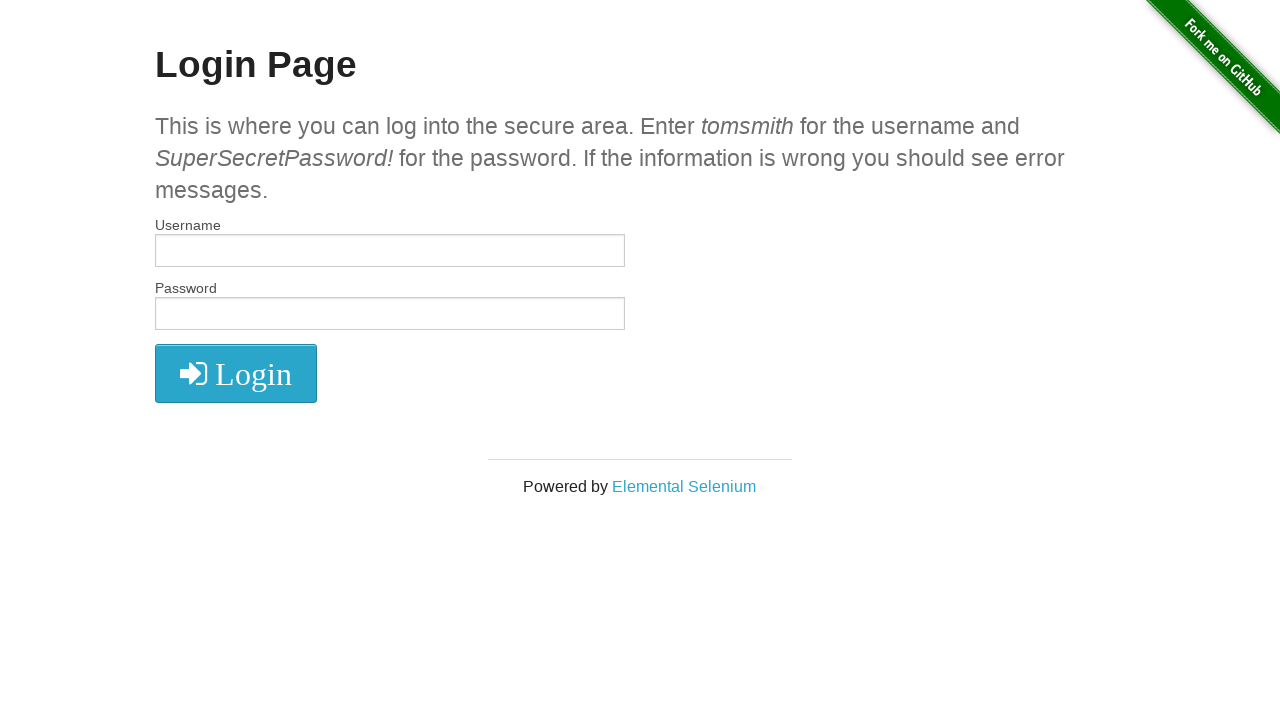

Filled username field with 'tomsmith' on input#username
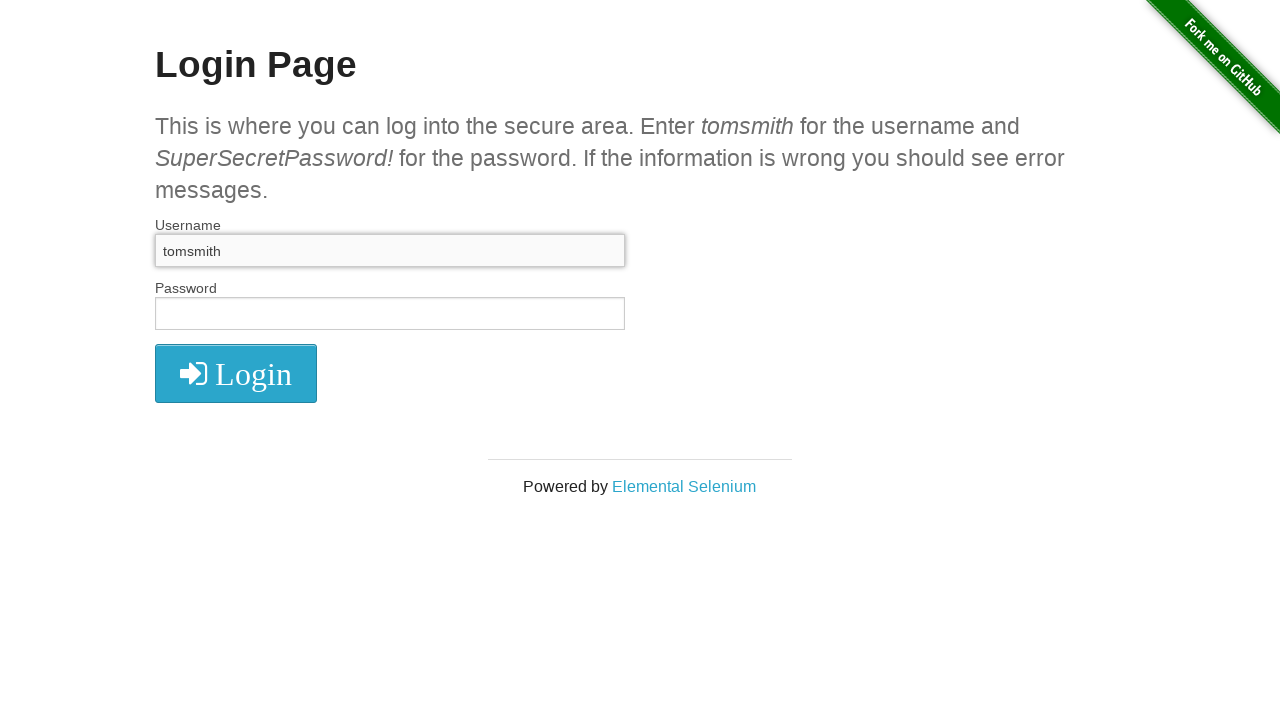

Filled password field with invalid password 'SuperSecretPassword' on input#password
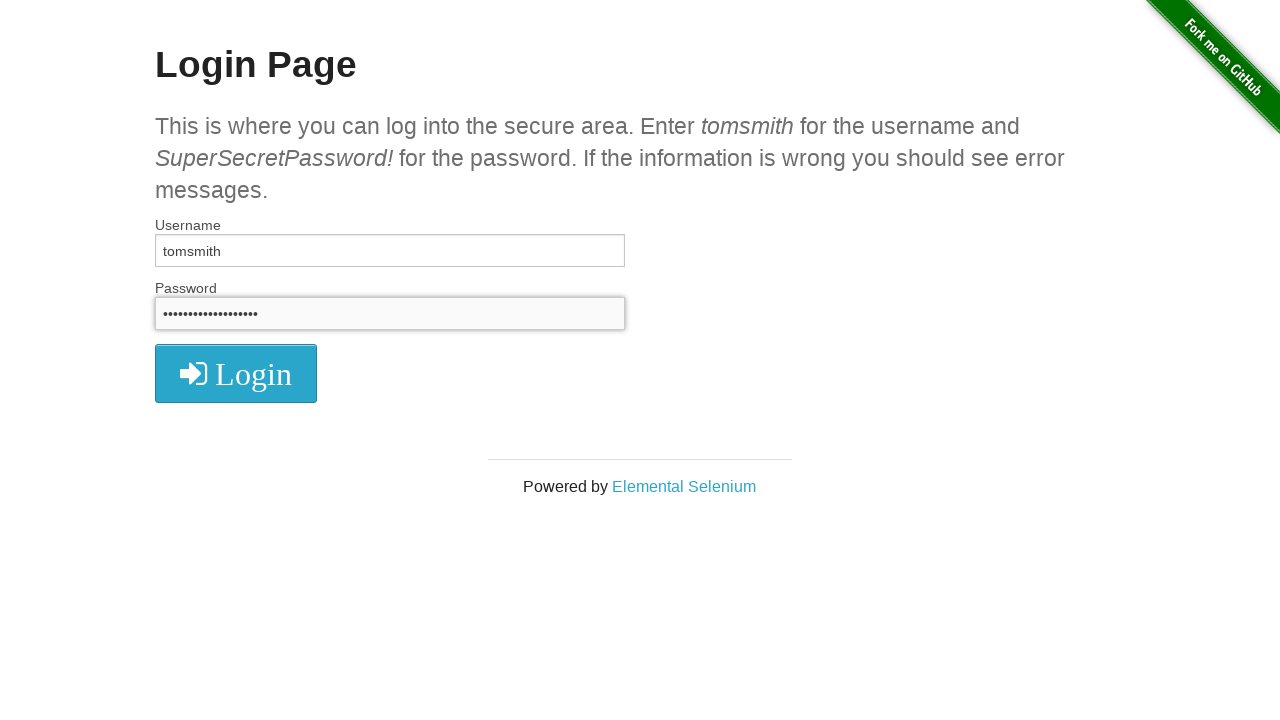

Clicked login button at (236, 374) on i:has-text('Login')
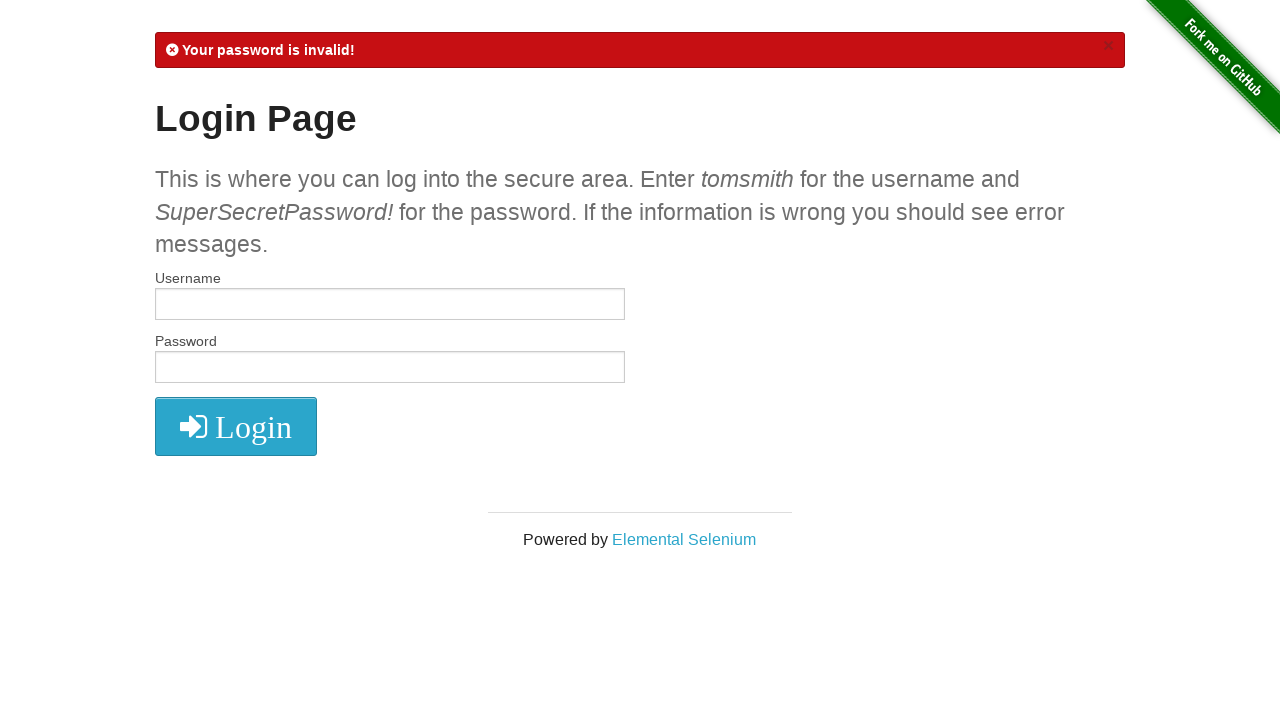

Verified error message 'Your password is invalid!' appeared
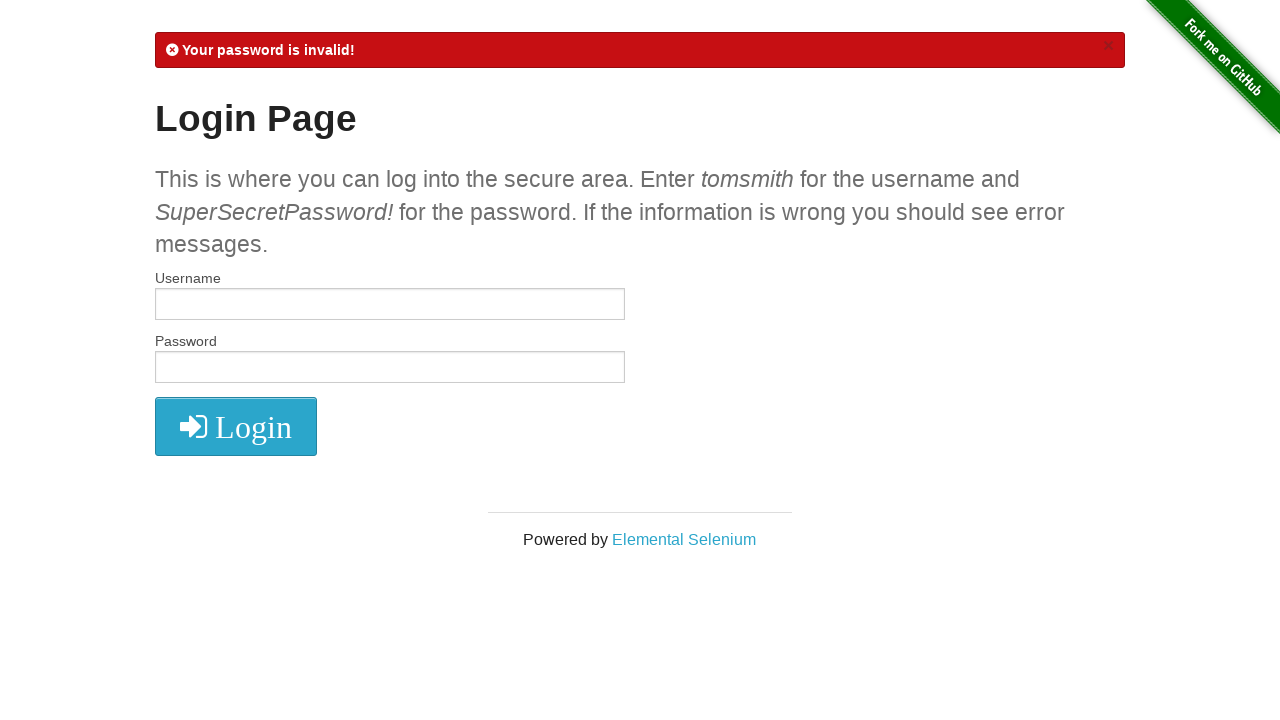

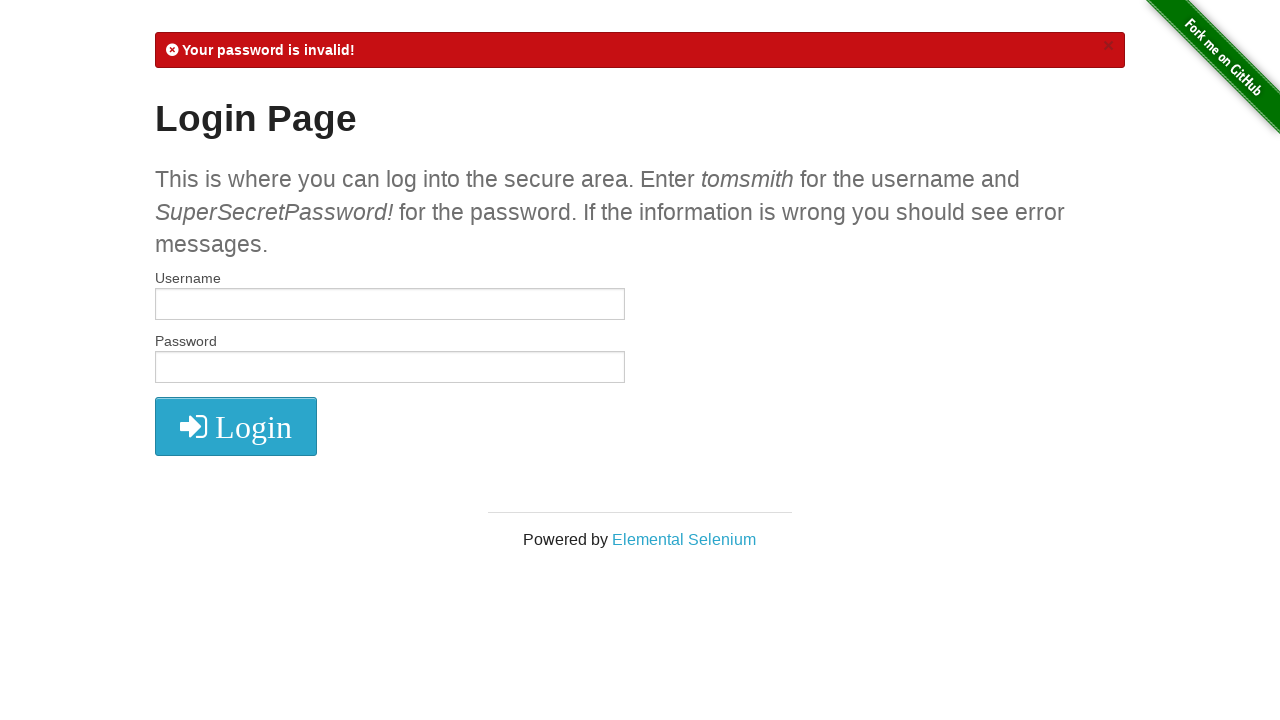